Navigates to the-internet.herokuapp.com and clicks on the A/B Testing link, then verifies the example text is displayed on the resulting page.

Starting URL: https://the-internet.herokuapp.com/

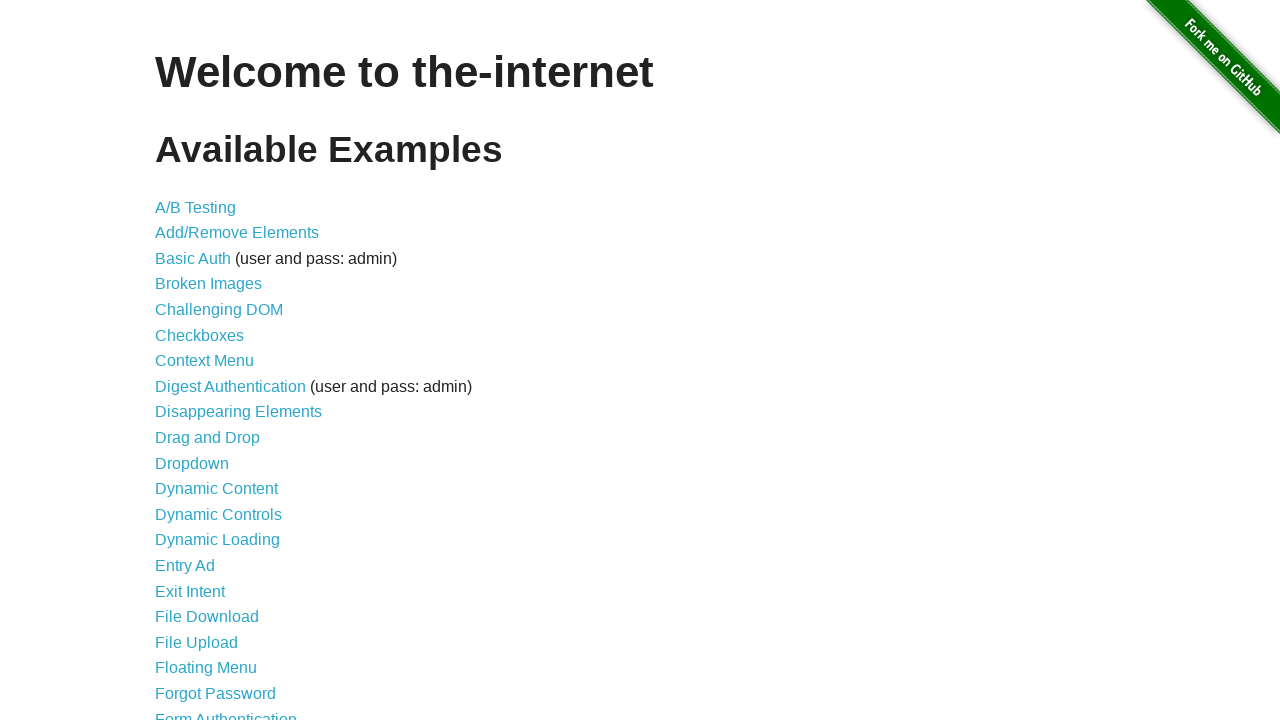

Navigated to https://the-internet.herokuapp.com/
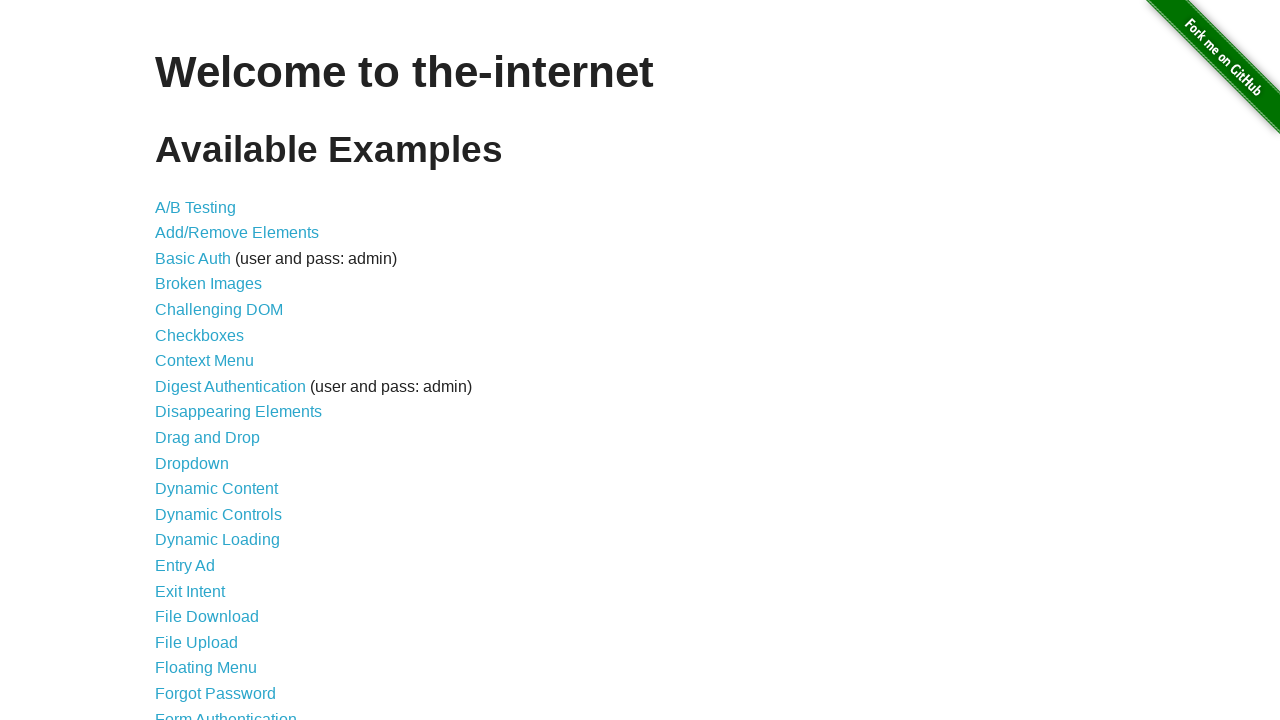

Clicked on the A/B Testing link at (196, 207) on a[href='/abtest']
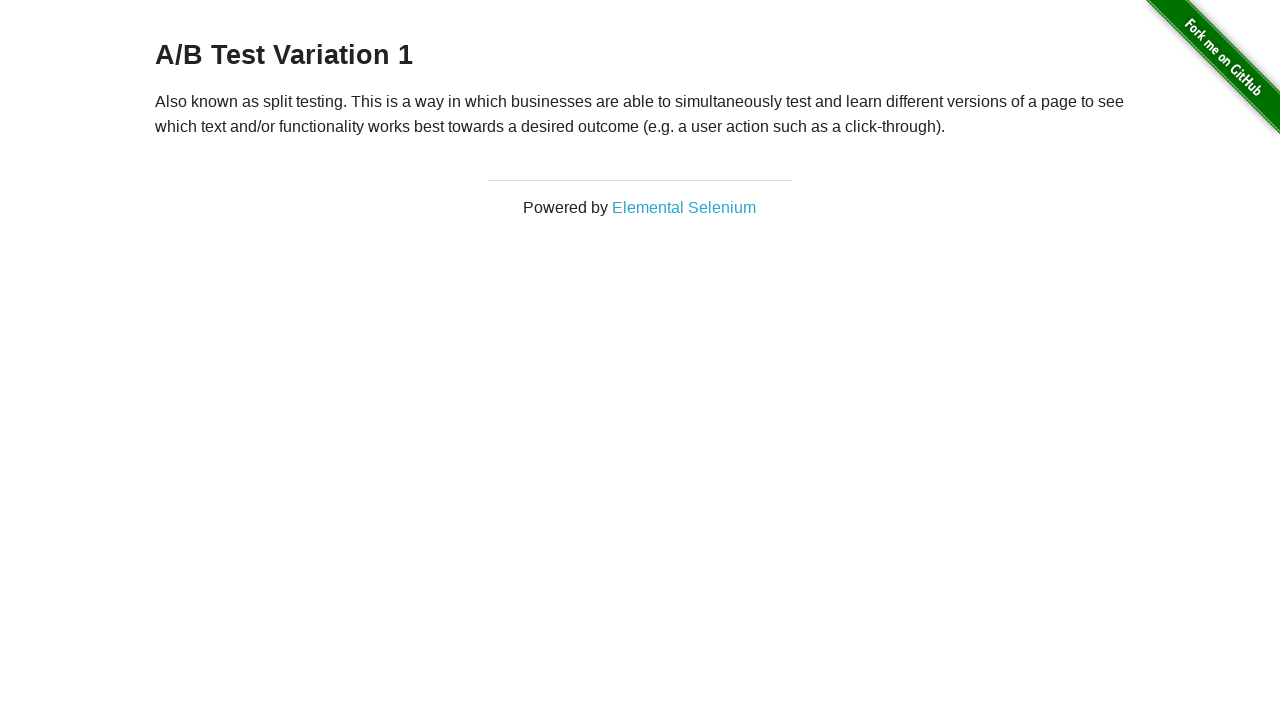

Example text paragraph is visible on the A/B Testing page
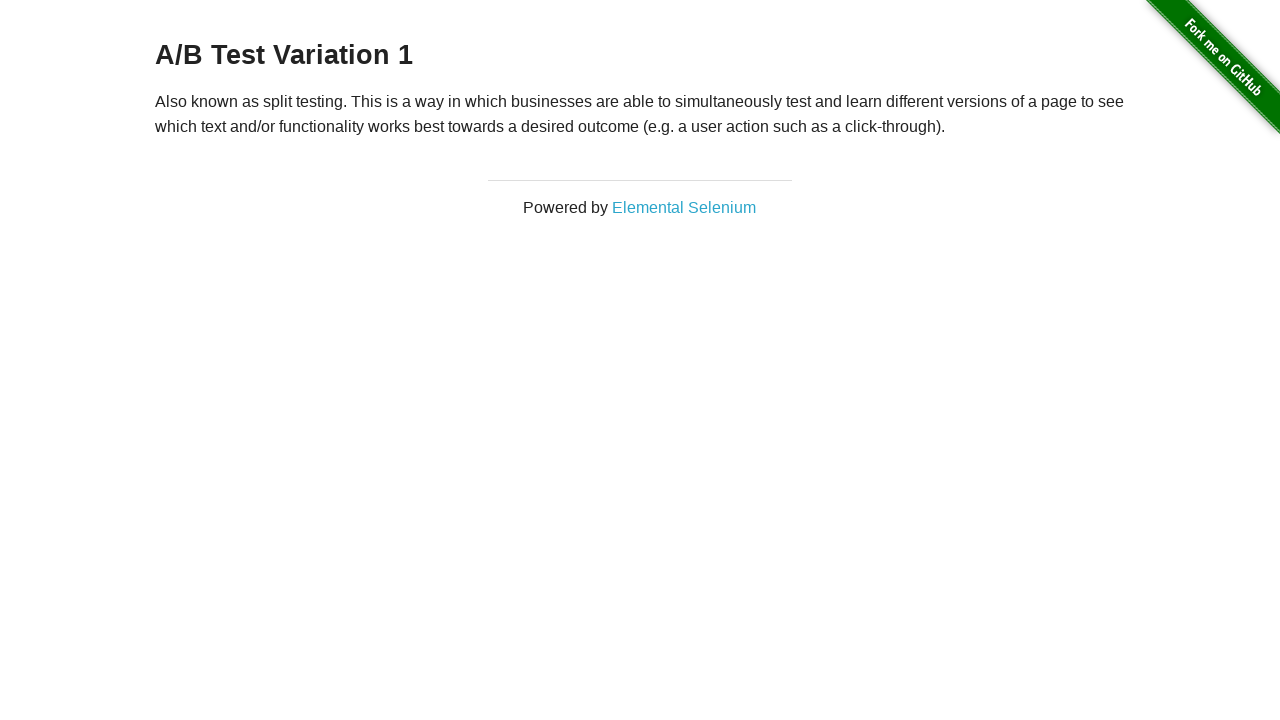

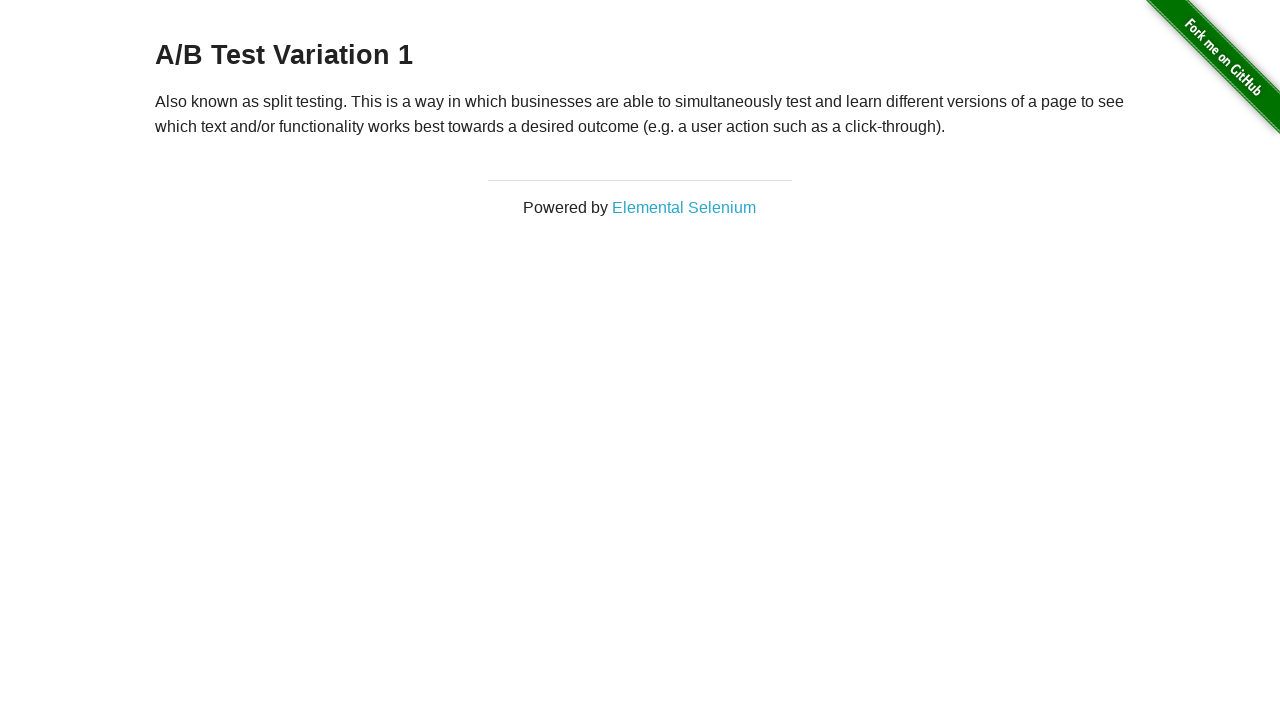